Tests GitHub repository search functionality by entering a search query and submitting the search form on a user's repositories page.

Starting URL: https://github.com/aycayakicii/repositories

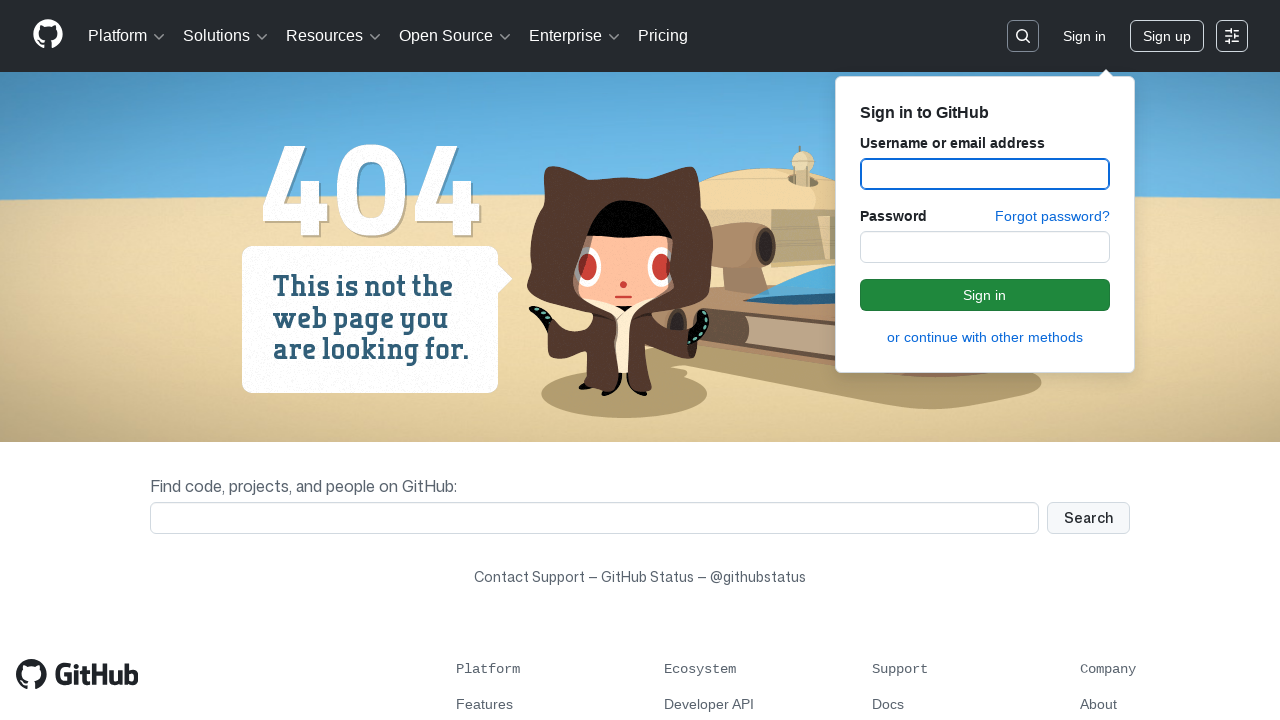

Filled search box with query 'aycayakici ccslema' on input[name='q']
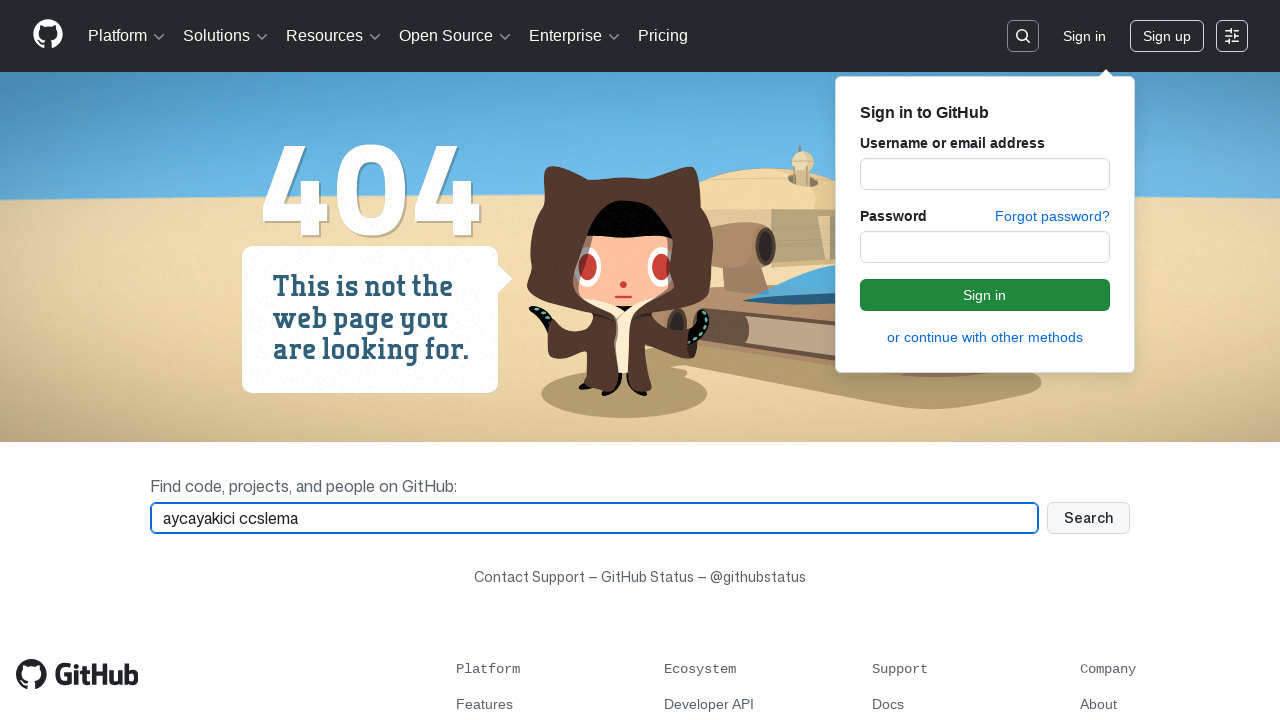

Pressed Enter to submit the search form on input[name='q']
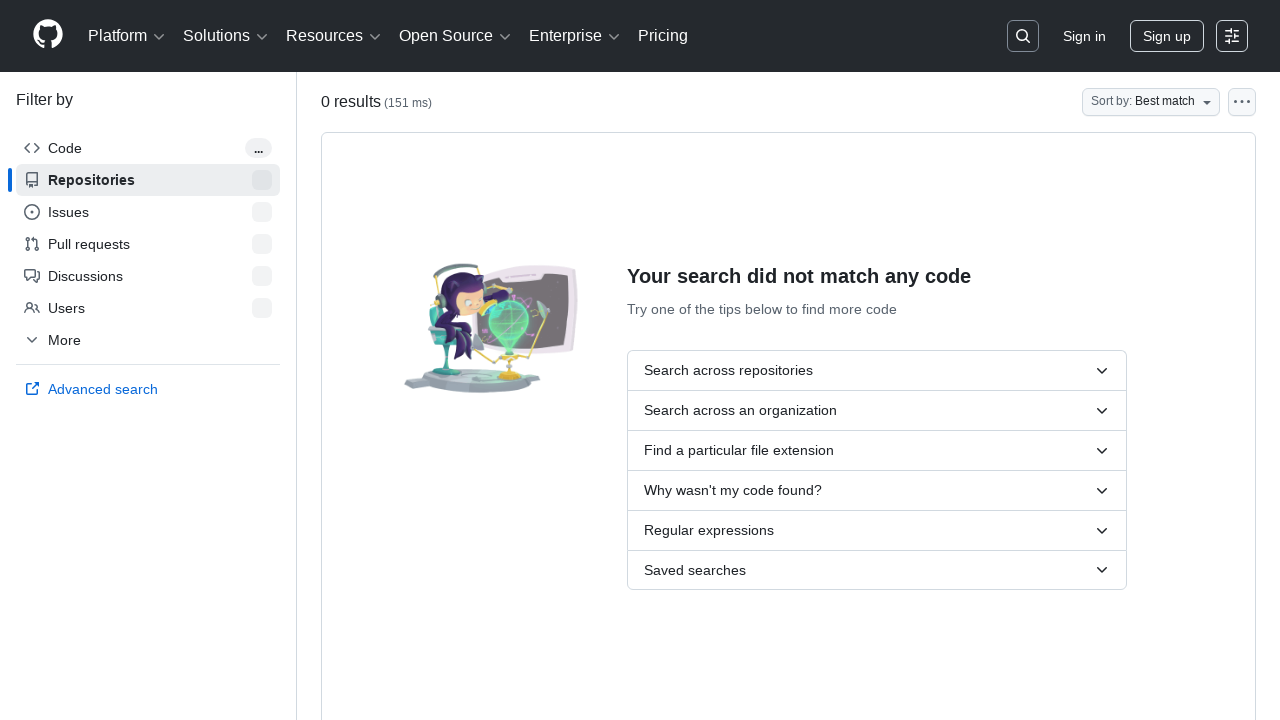

Waited for search results page to fully load
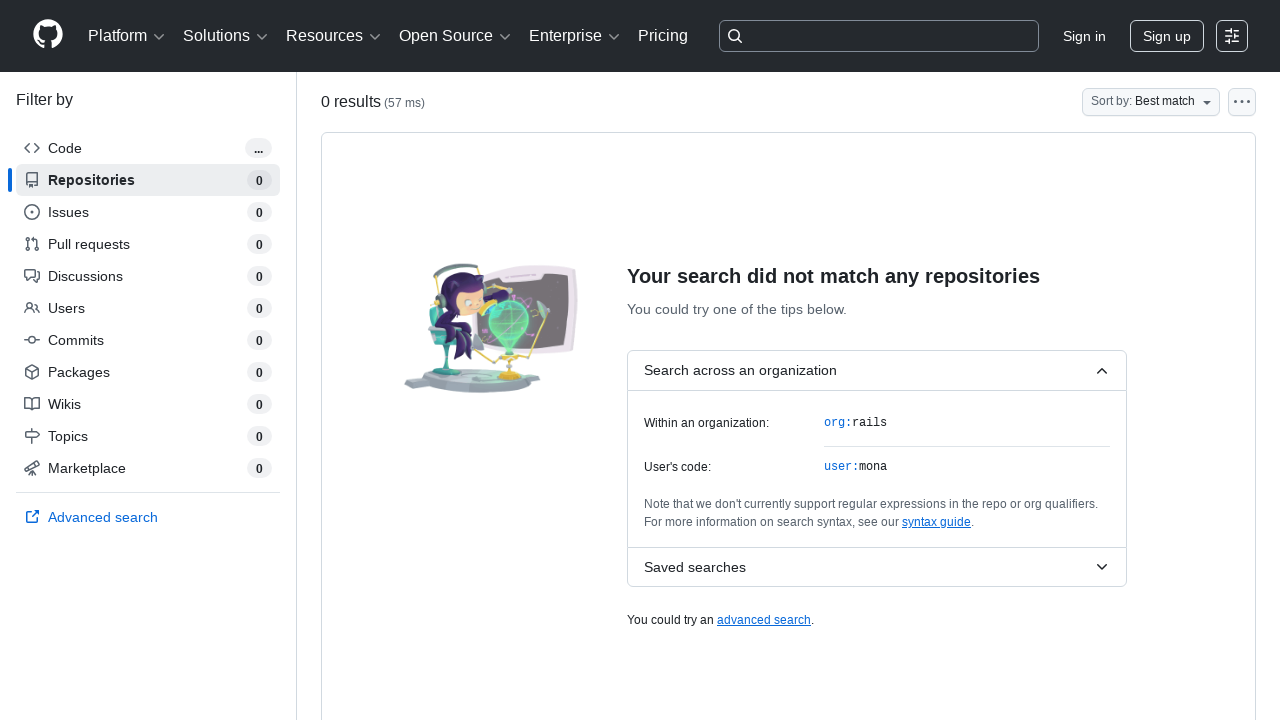

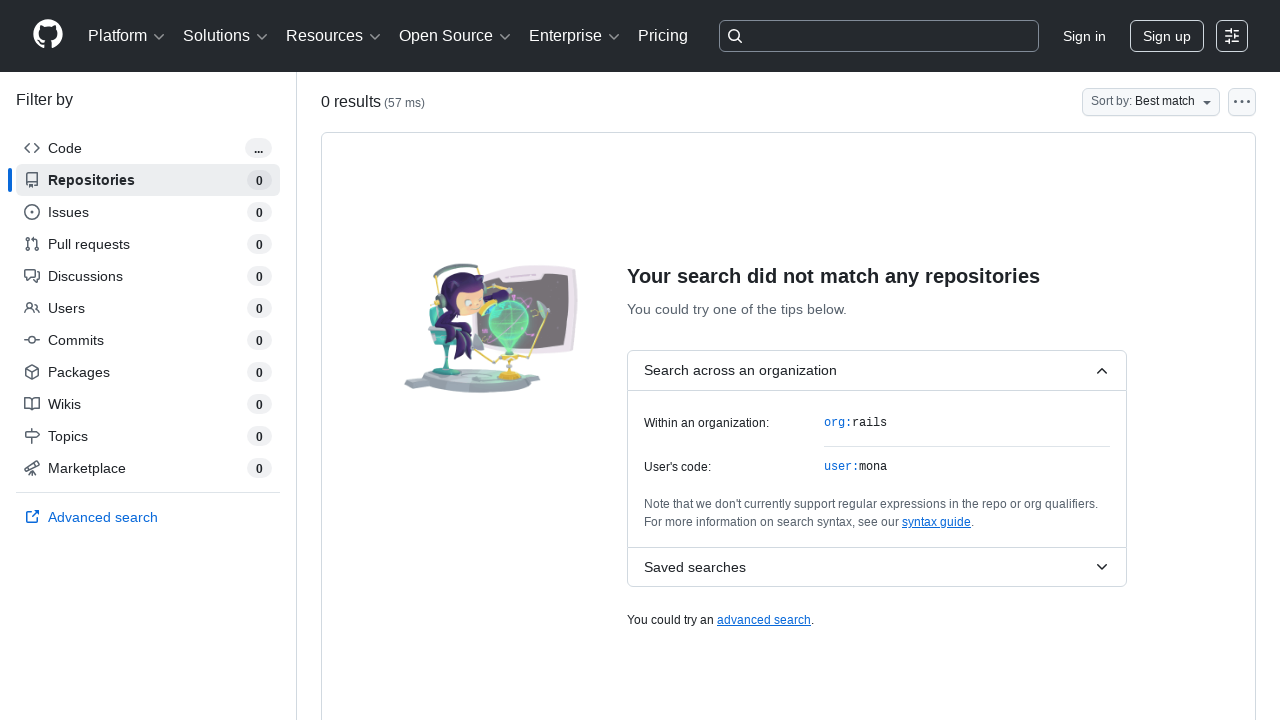